Tests readonly input field on Selenium web form by clicking and verifying its accessible name

Starting URL: https://www.selenium.dev/selenium/web/web-form.html

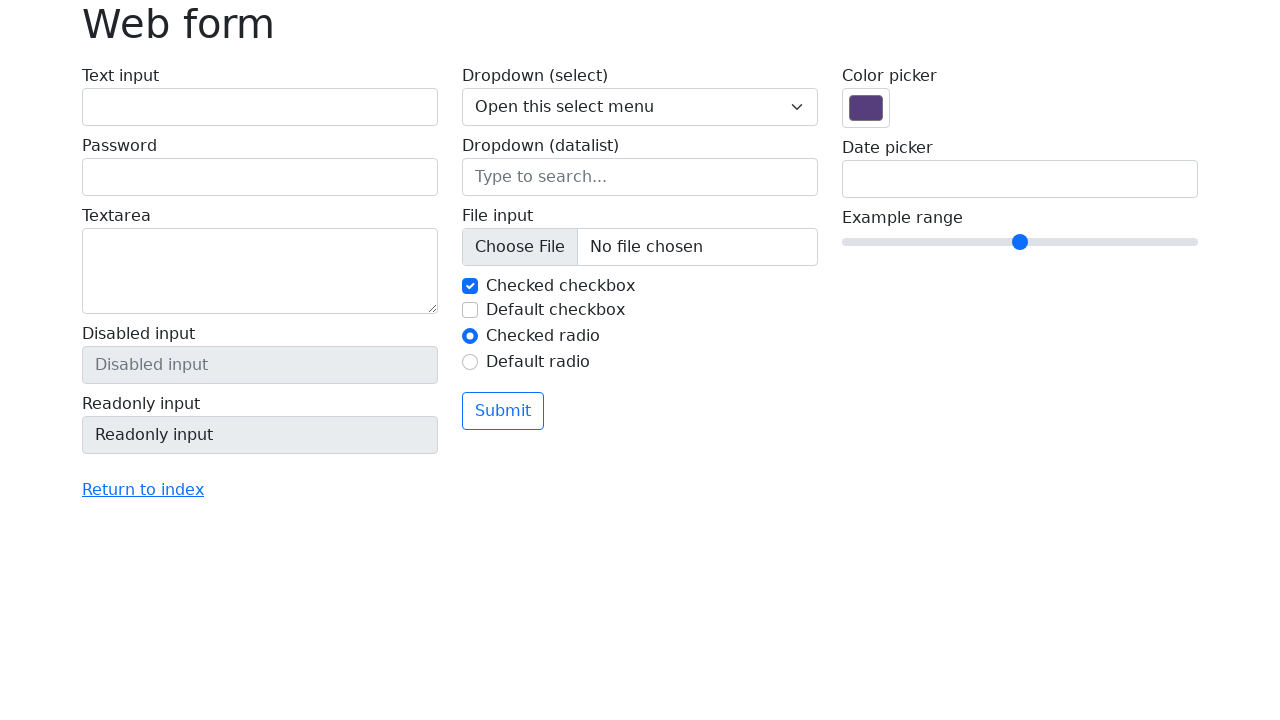

Clicked readonly input field at (260, 435) on input[name='my-readonly']
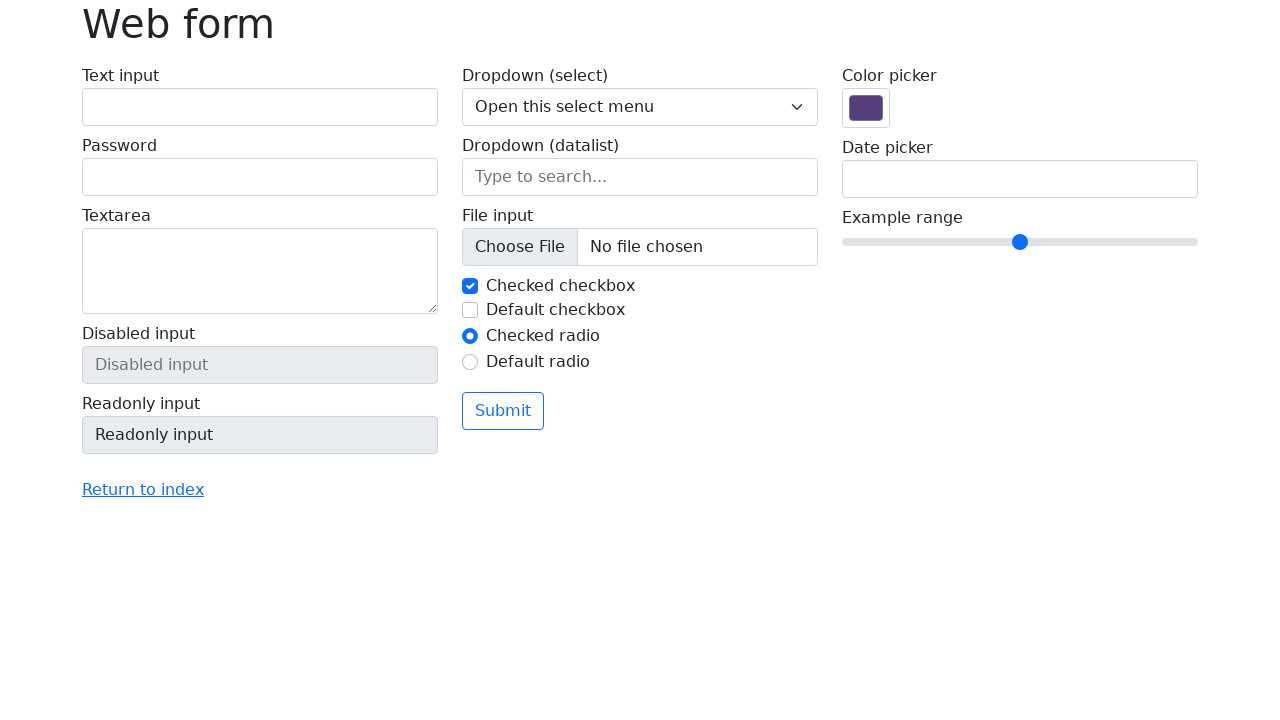

Located readonly input element
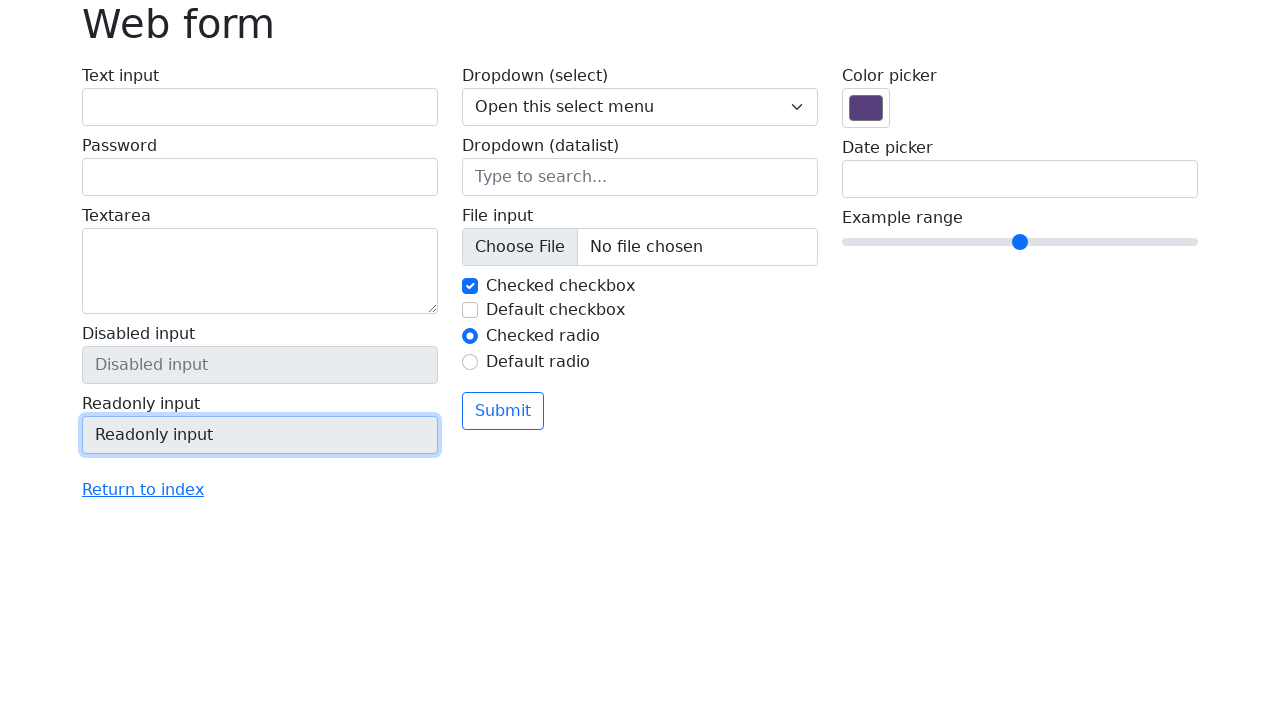

Retrieved accessible name from readonly input field
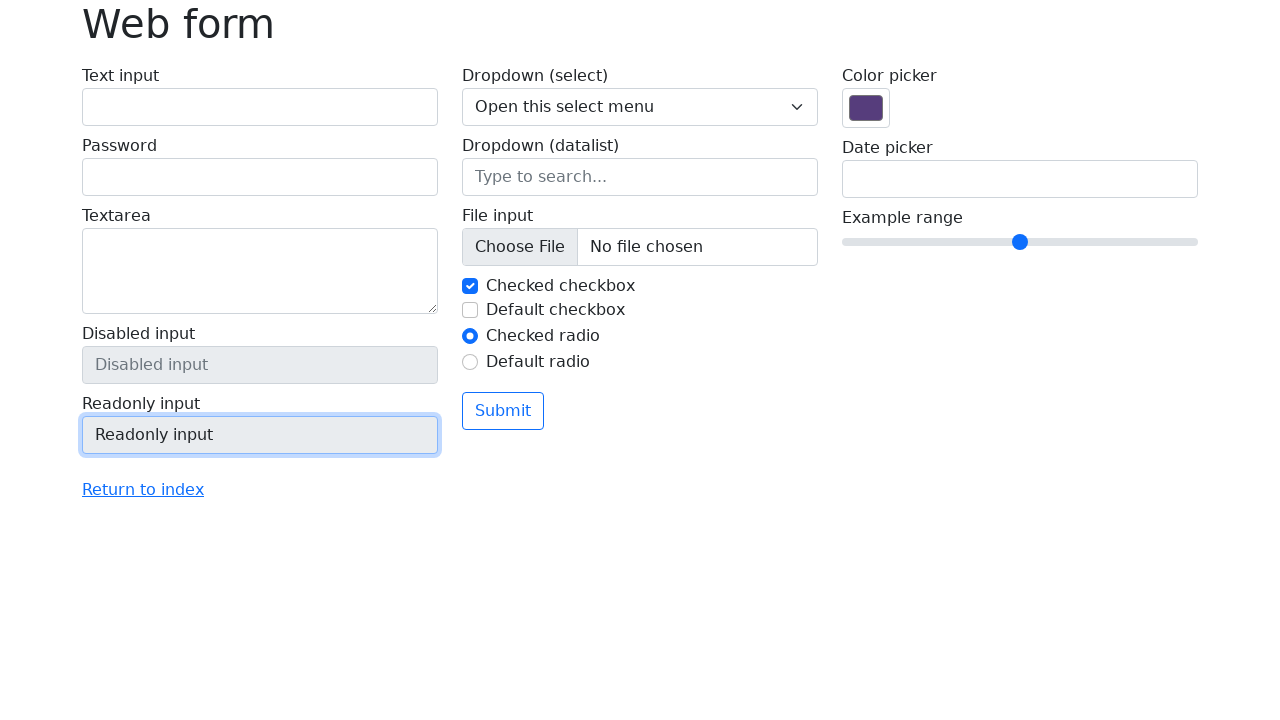

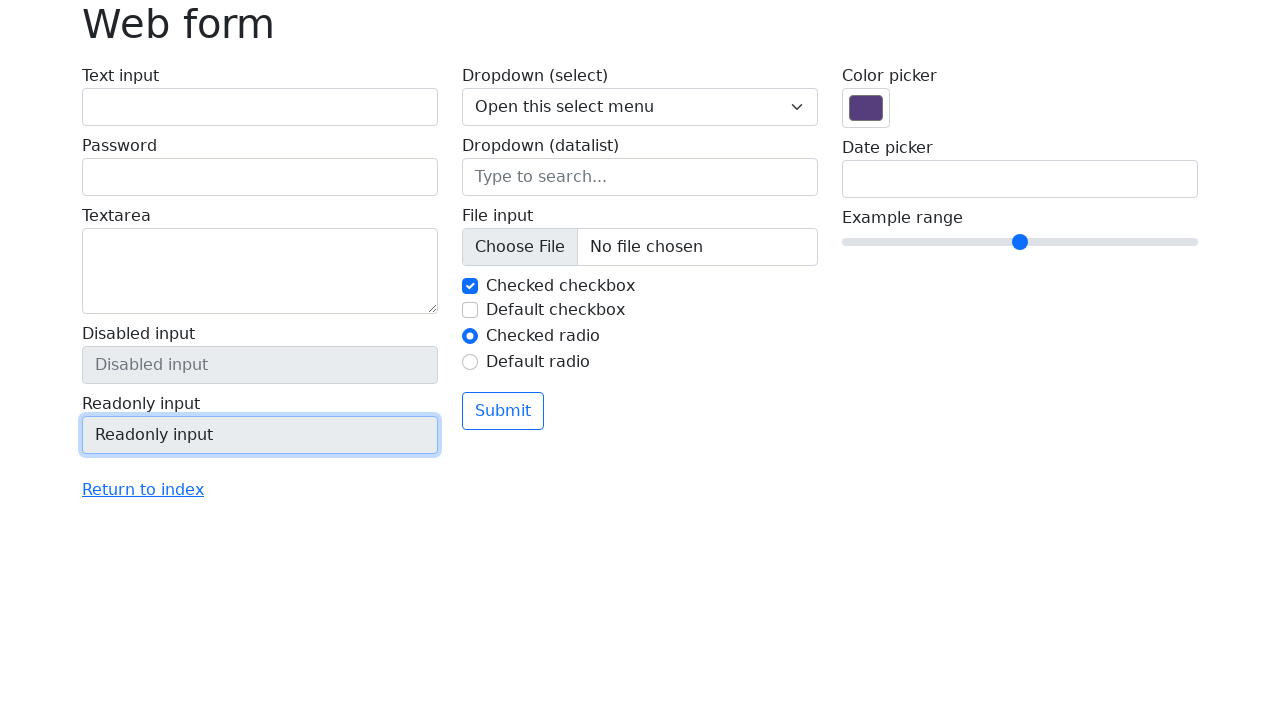